Tests form authentication with blank credentials to verify error message

Starting URL: https://the-internet.herokuapp.com/

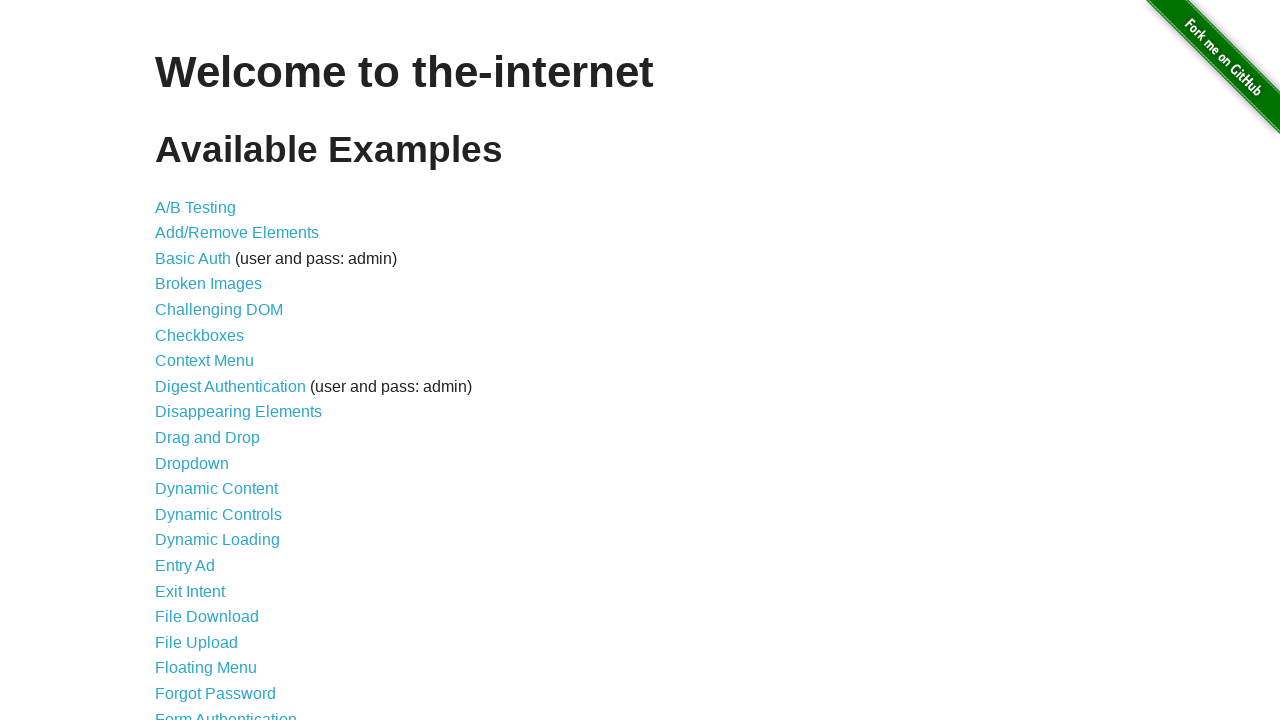

Clicked on Form Authentication link at (226, 712) on text=Form Authentication
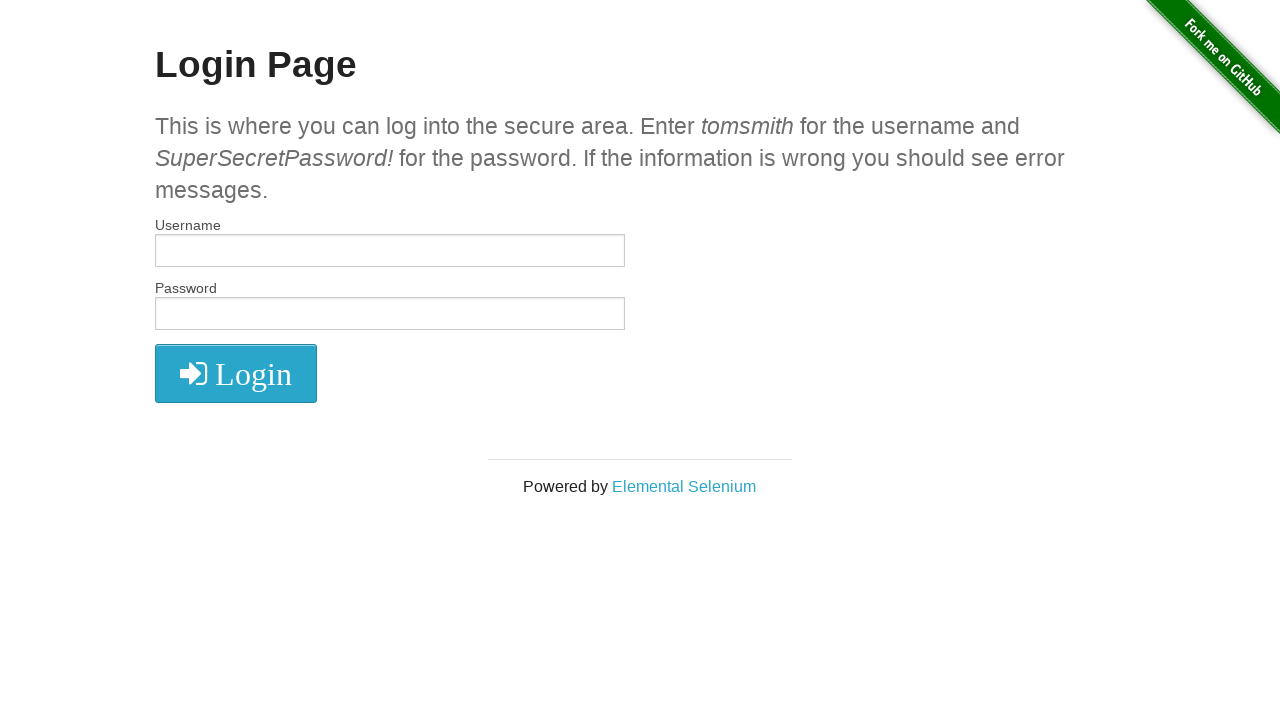

Clicked login button without entering credentials at (236, 373) on xpath=//button
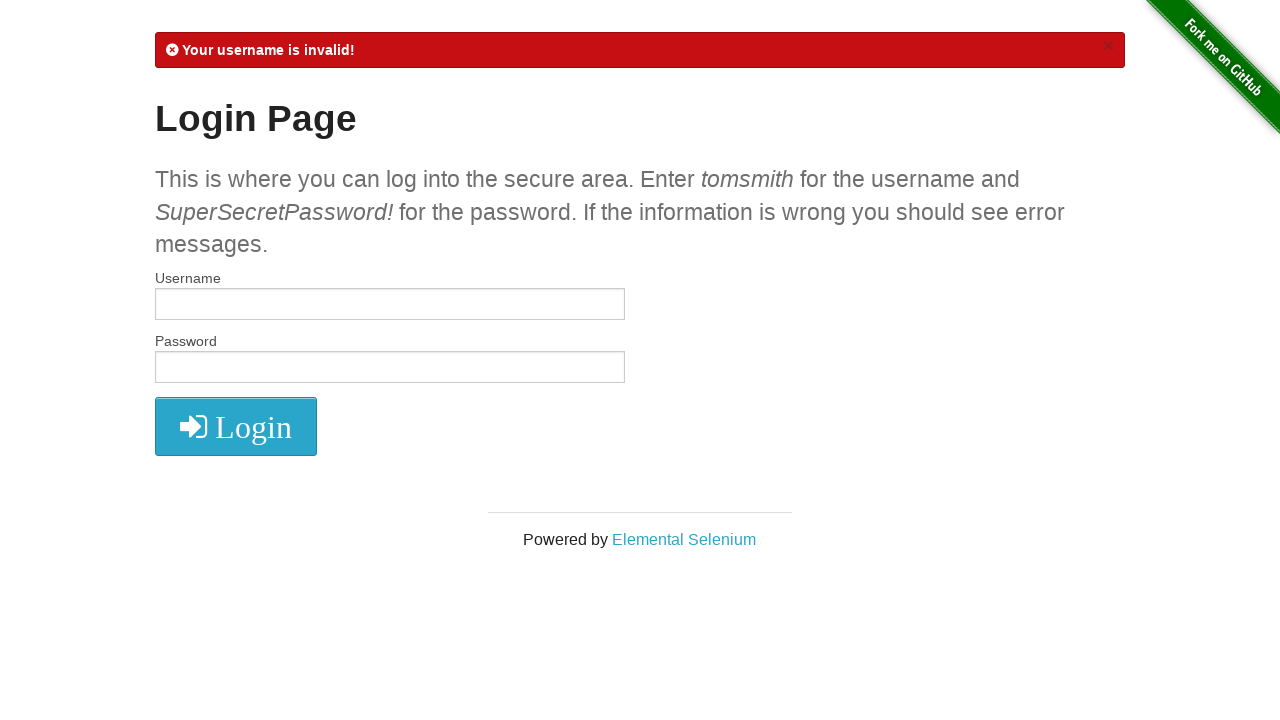

Error message appeared on the page
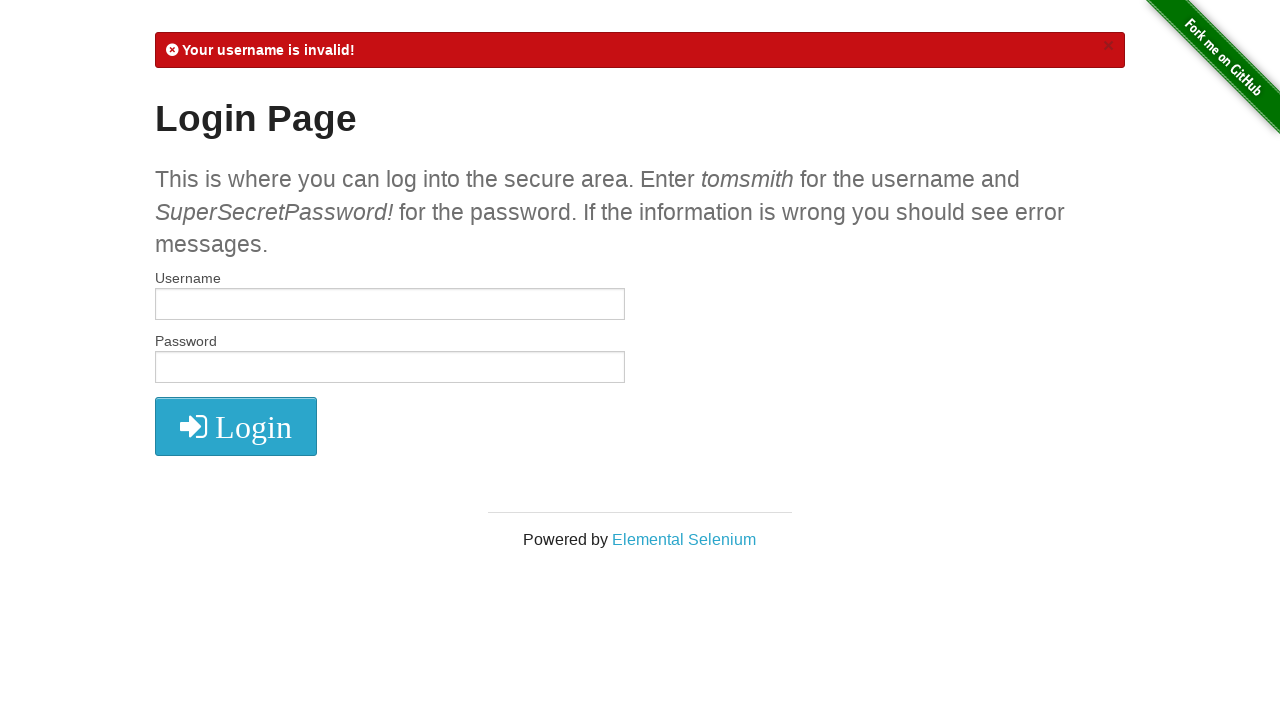

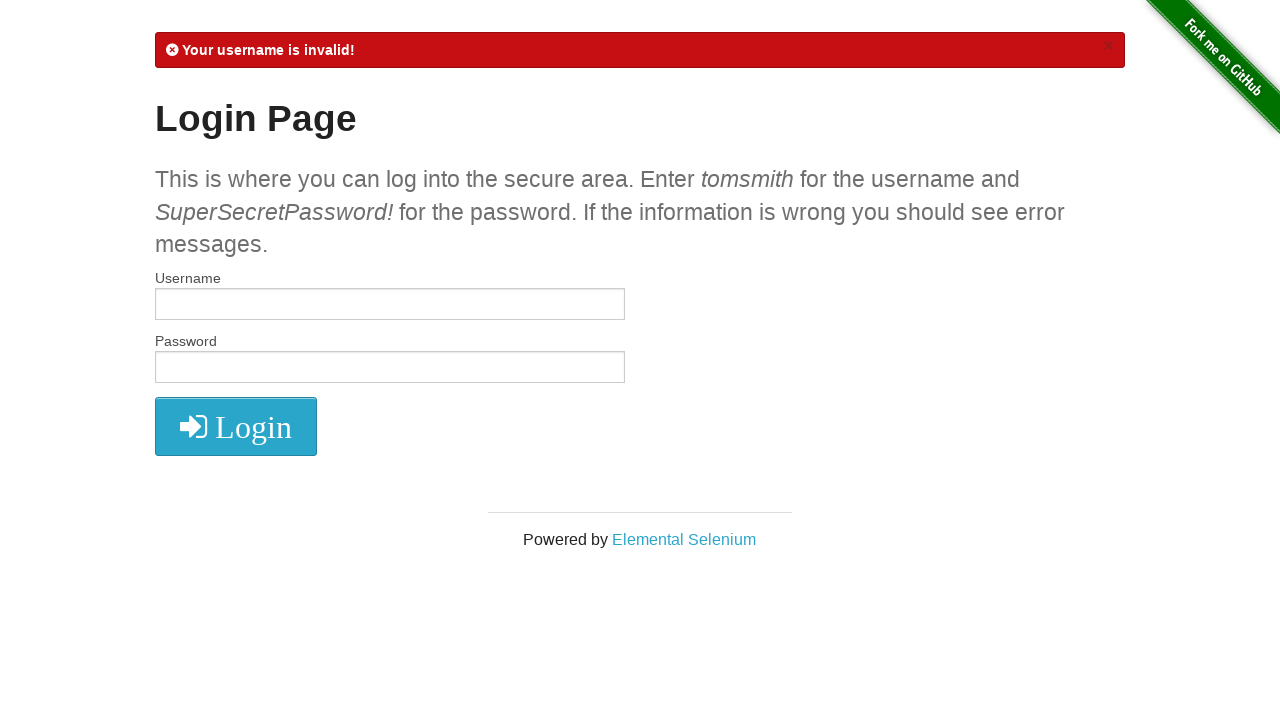